Tests a registration form by filling in first name, last name, and email fields, then submitting and verifying the success message.

Starting URL: http://suninjuly.github.io/registration1.html

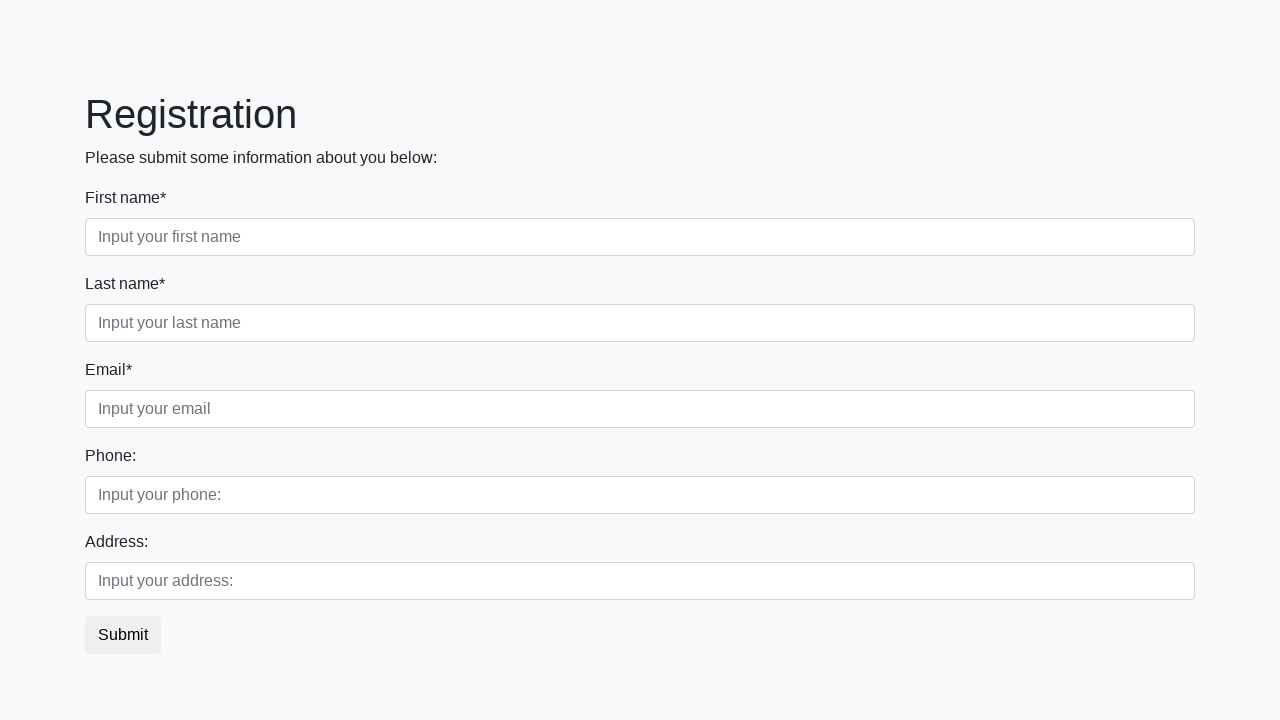

Filled first name field with 'Ivan' on //div[contains(@class, "first_class")]/input
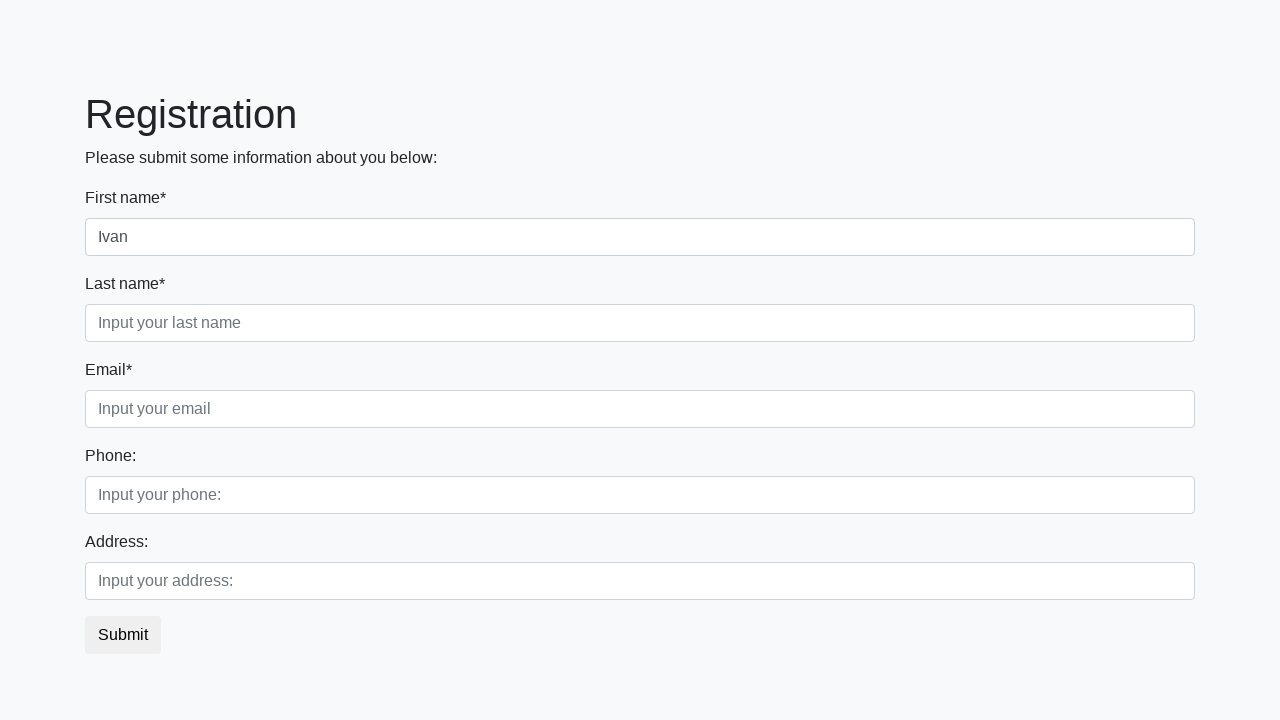

Filled last name field with 'Petrov' on //div[contains(@class, "second_class")]/input
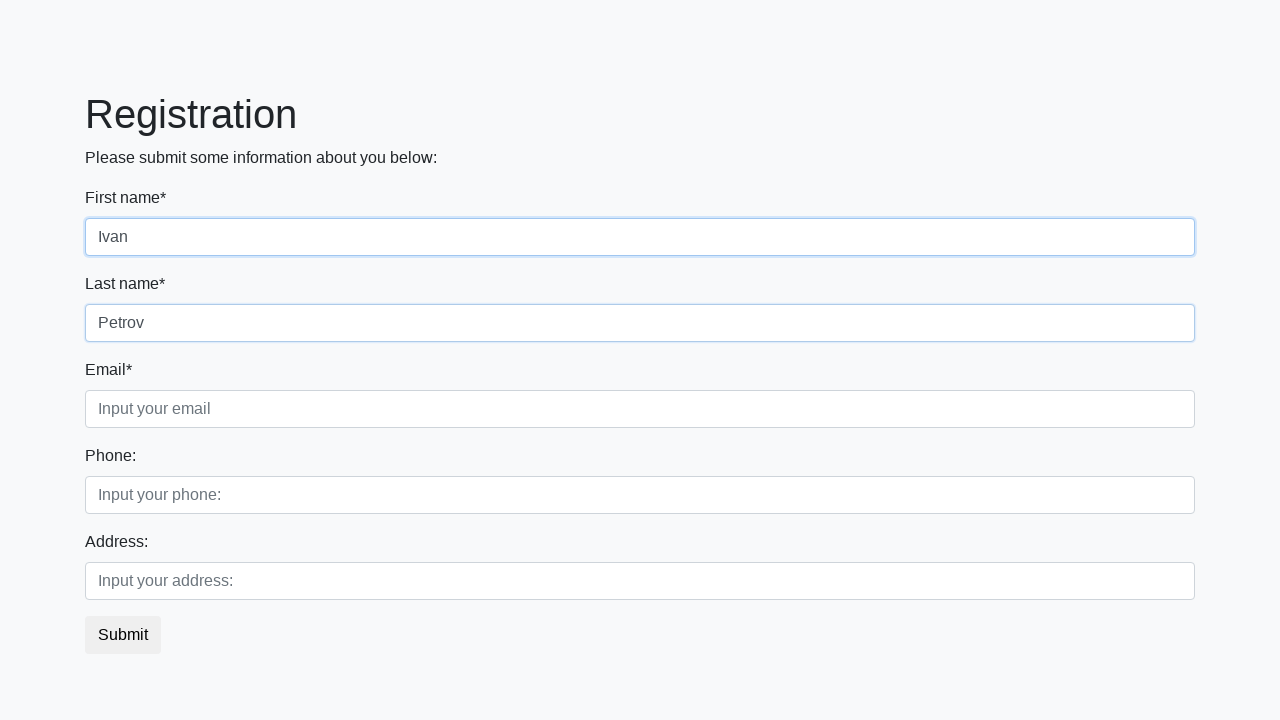

Filled email field with 'testuser@example.com' on //div[contains(@class, "third_class")]/input
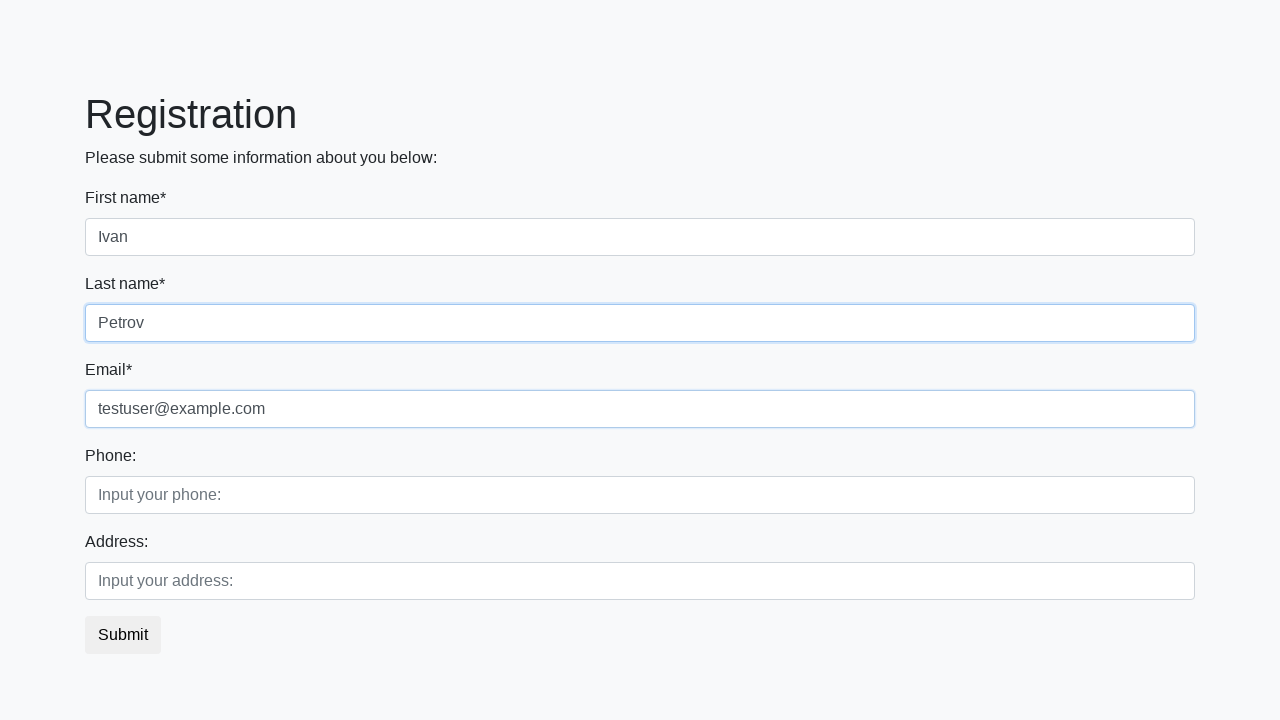

Clicked submit button at (123, 635) on xpath=//button[contains(text(), 'Submit')]
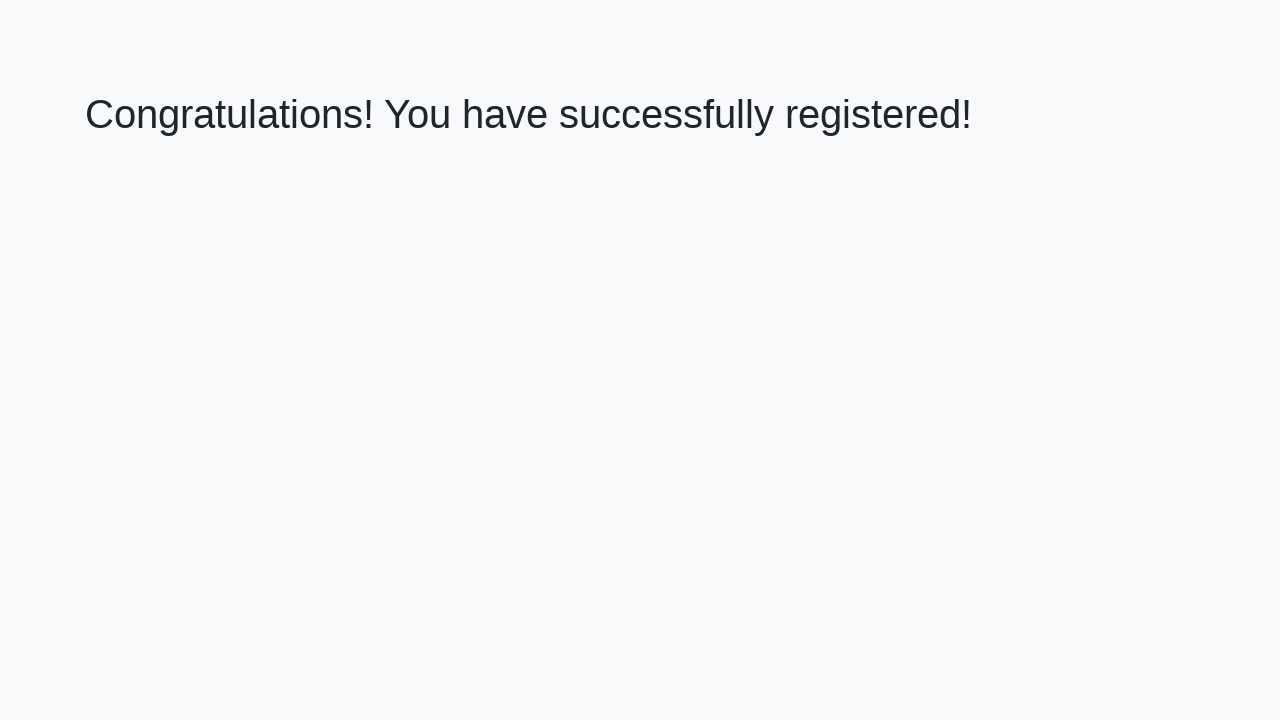

Success message heading loaded
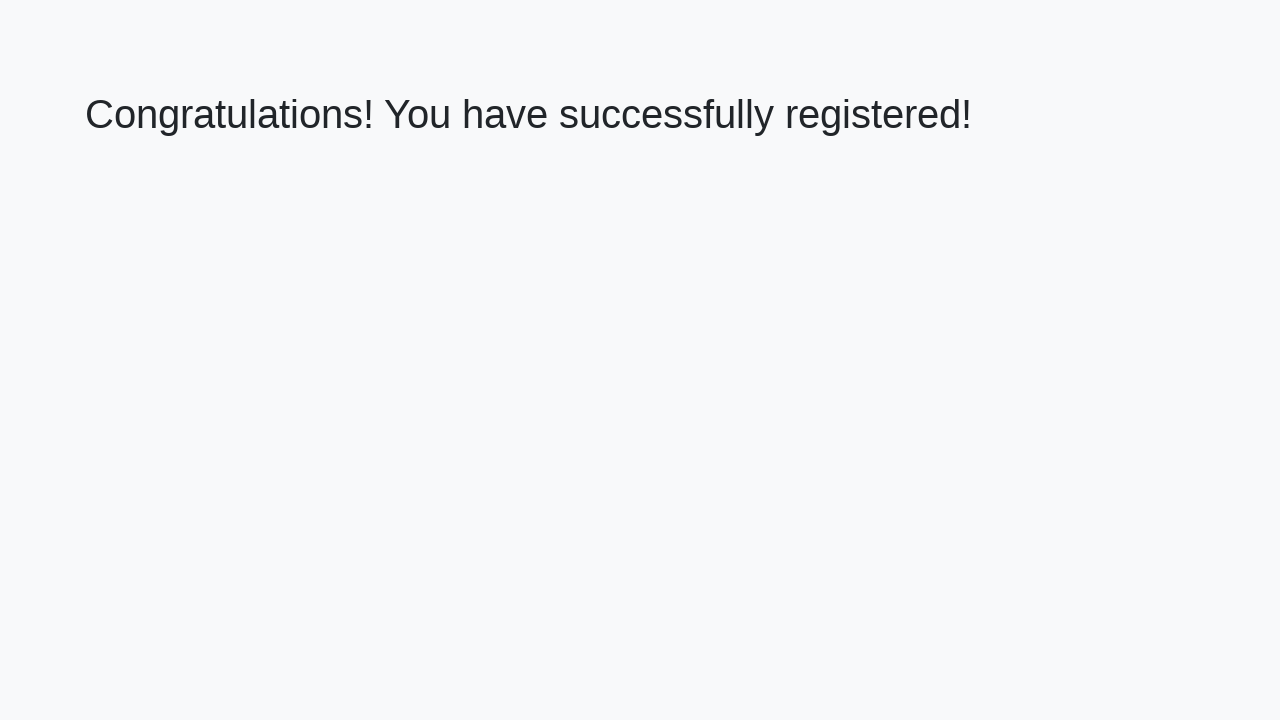

Retrieved success message text
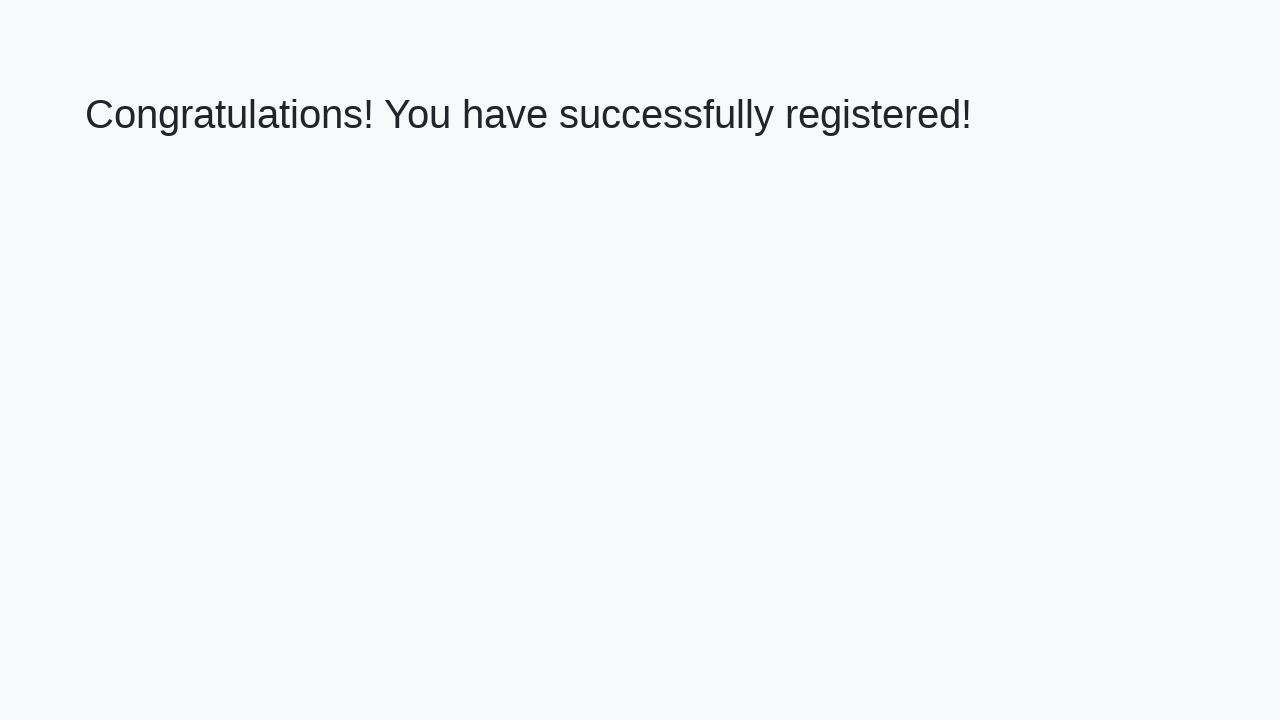

Verified success message: 'Congratulations! You have successfully registered!'
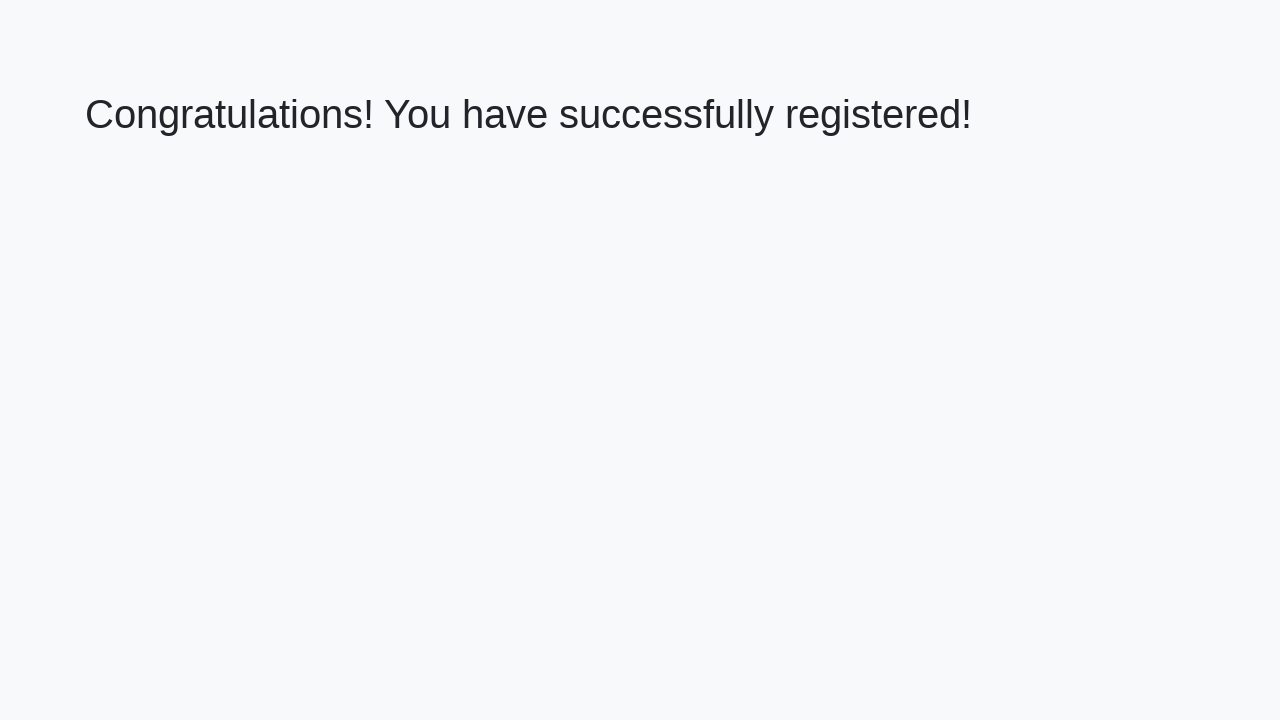

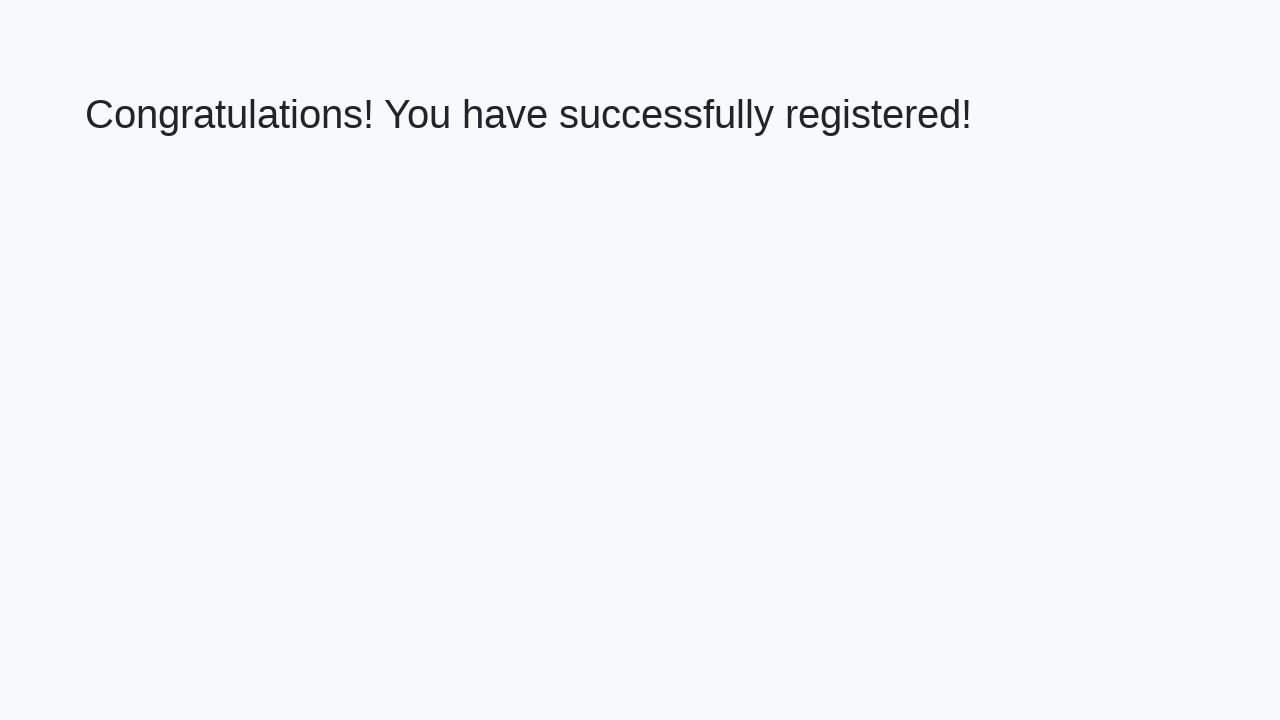